Tests address form validation with two digit postal code, expecting error

Starting URL: https://elenarivero.github.io/ejercicio1/index.html

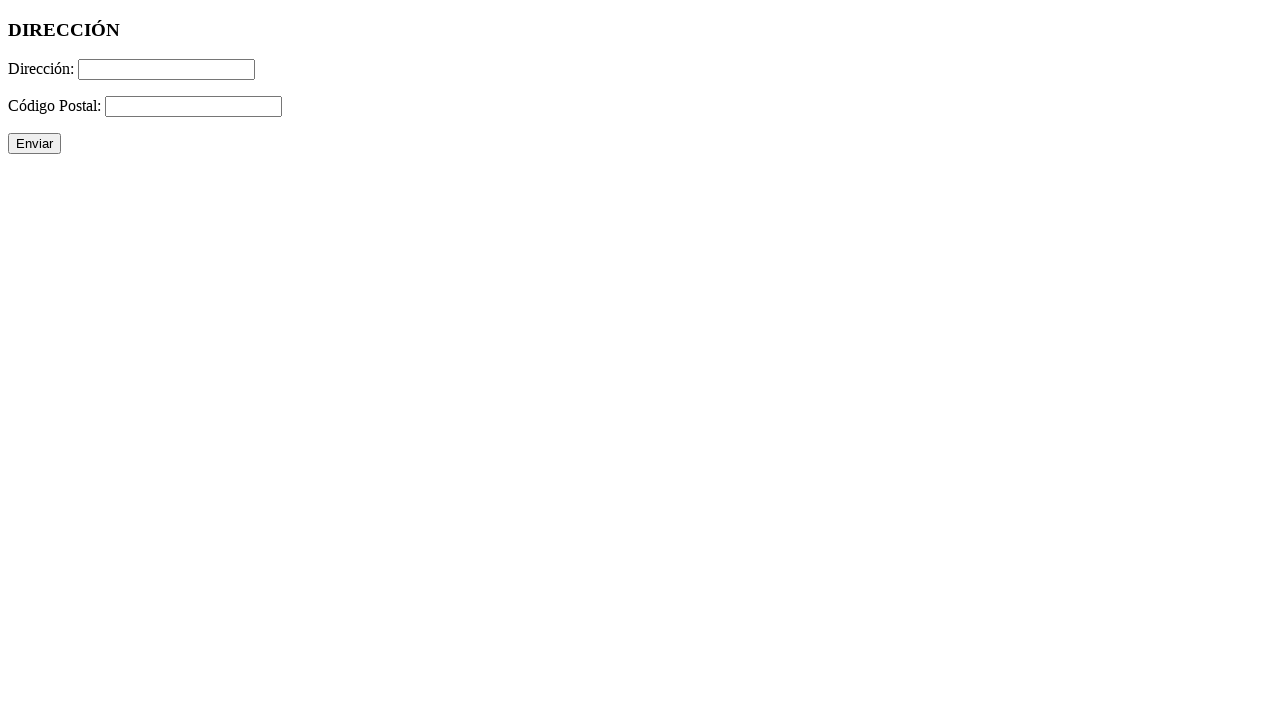

Filled address field with 'C/Procurador, 21\2-D. Sevilla' on #direccion
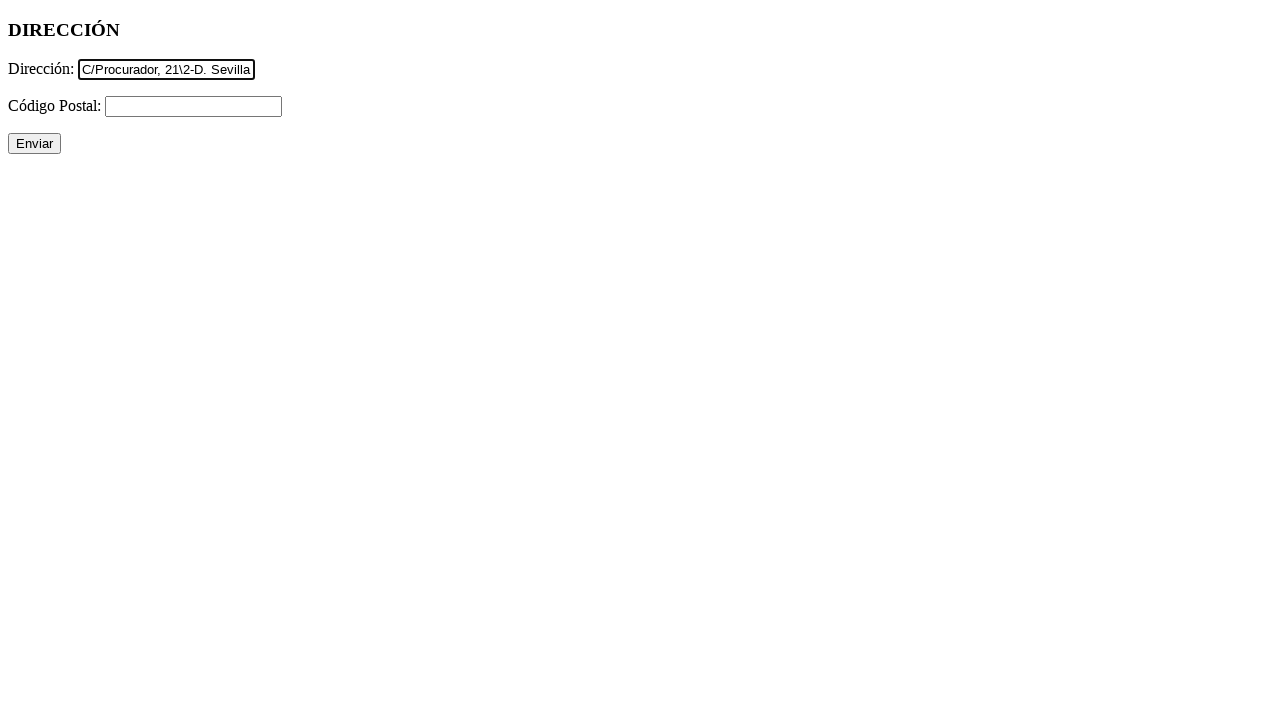

Filled postal code field with '12' (invalid - only 2 digits) on #cp
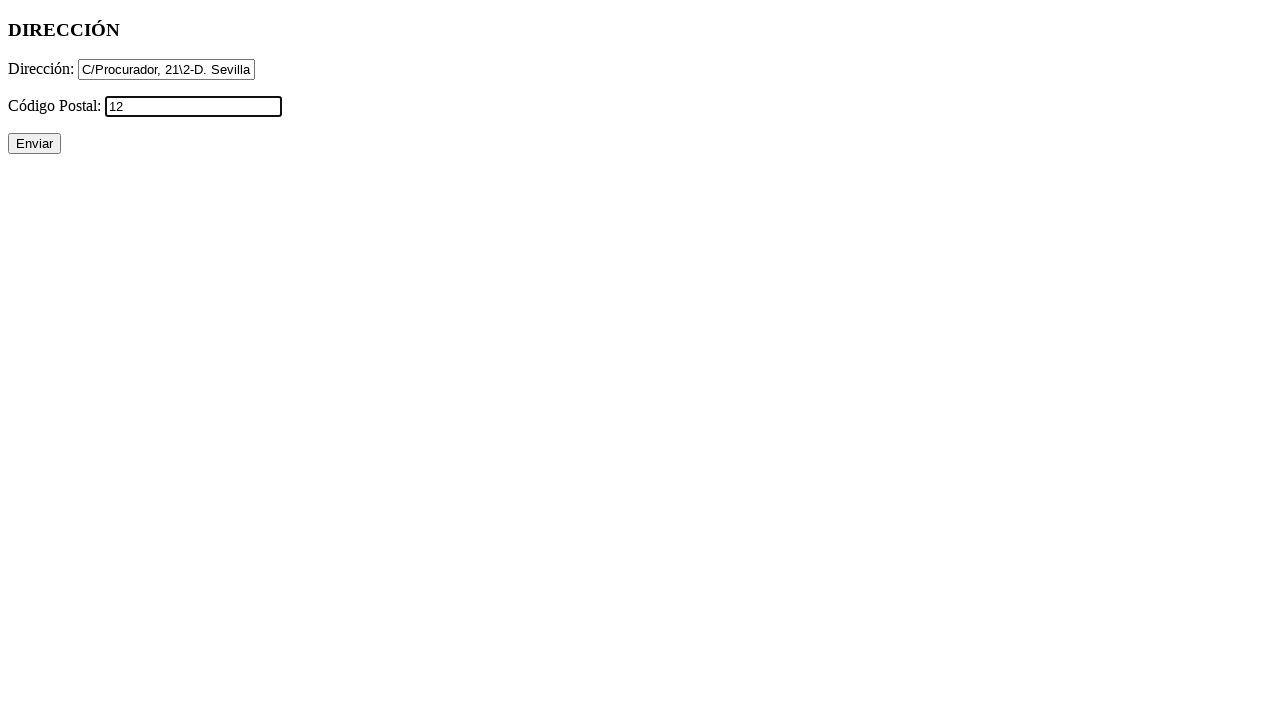

Clicked submit button to validate form at (34, 144) on #enviar
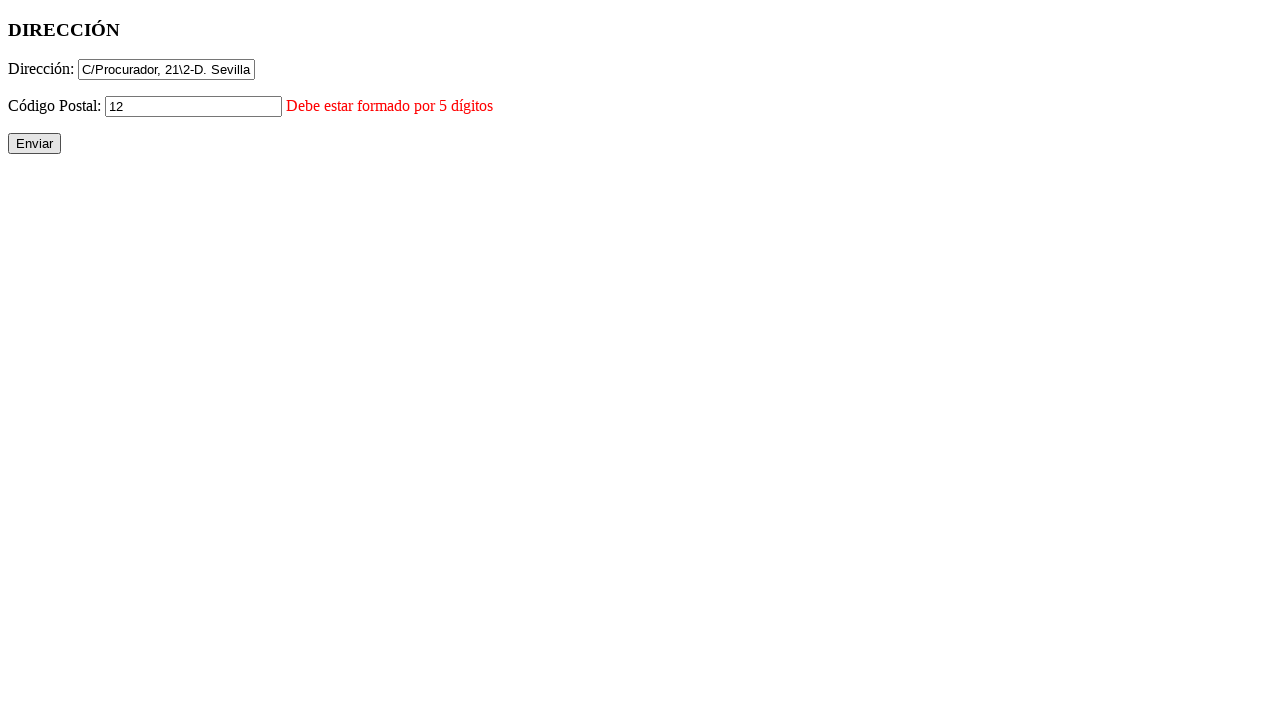

Postal code error message appeared as expected
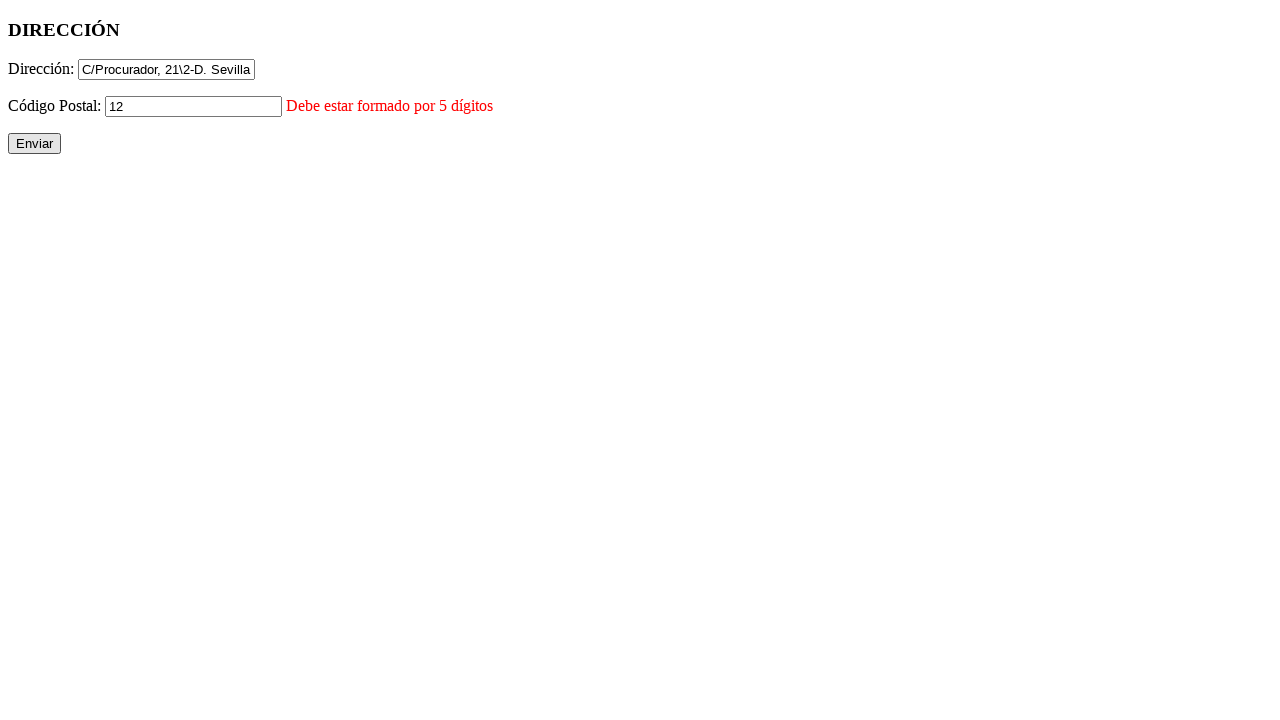

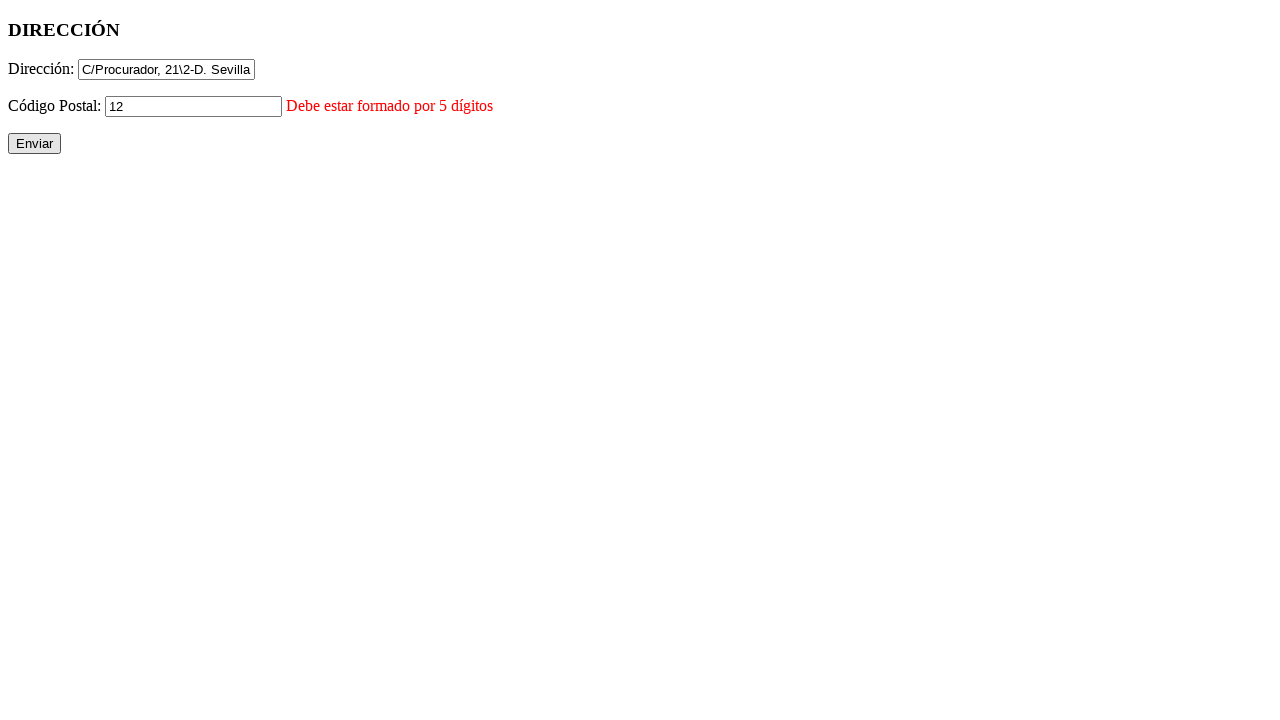